Tests adding a new todo item to the list by typing in the input field and pressing Enter

Starting URL: https://todomvc.com/examples/react/dist/

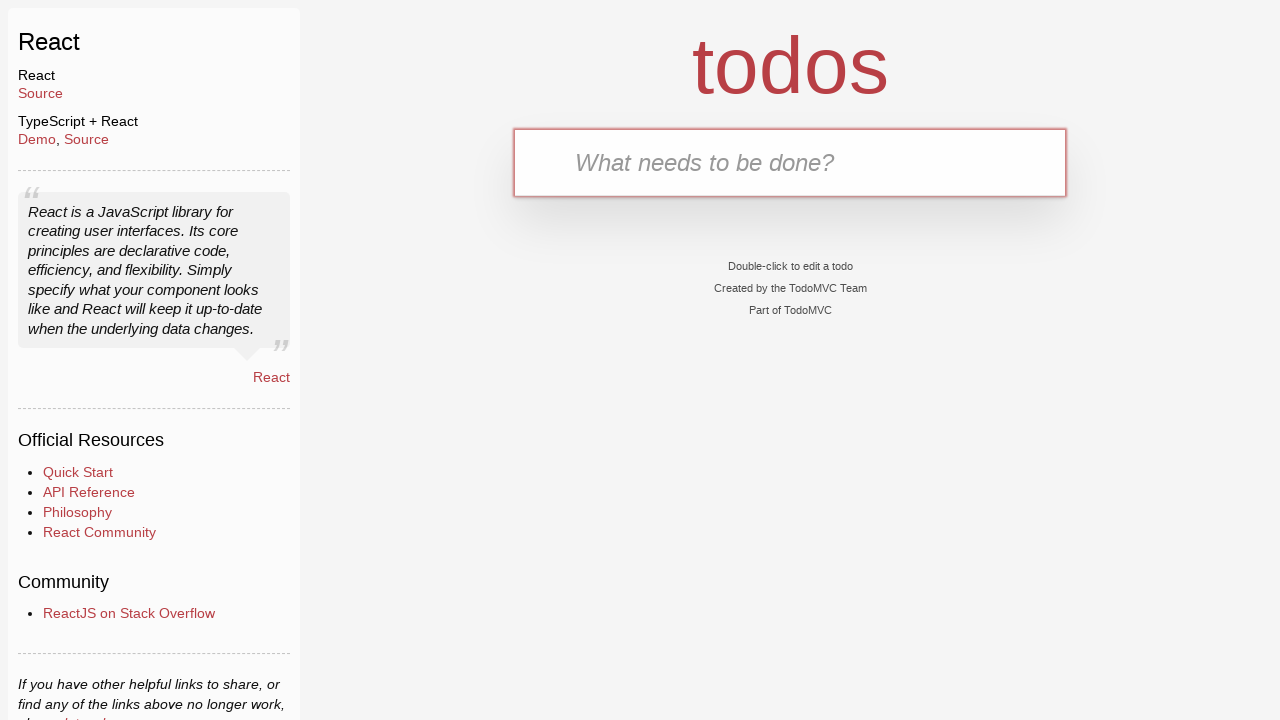

Navigated to TodoMVC React application
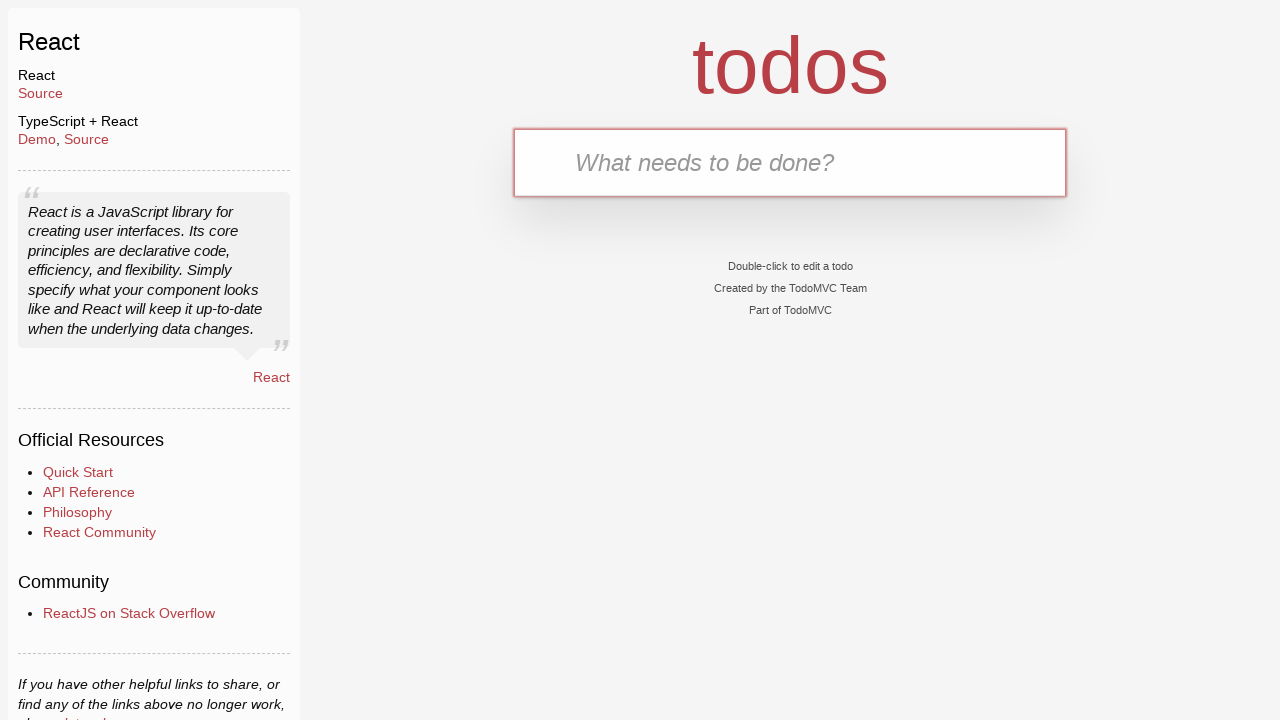

Typed 'Buy groceries' in the new todo input field on .new-todo
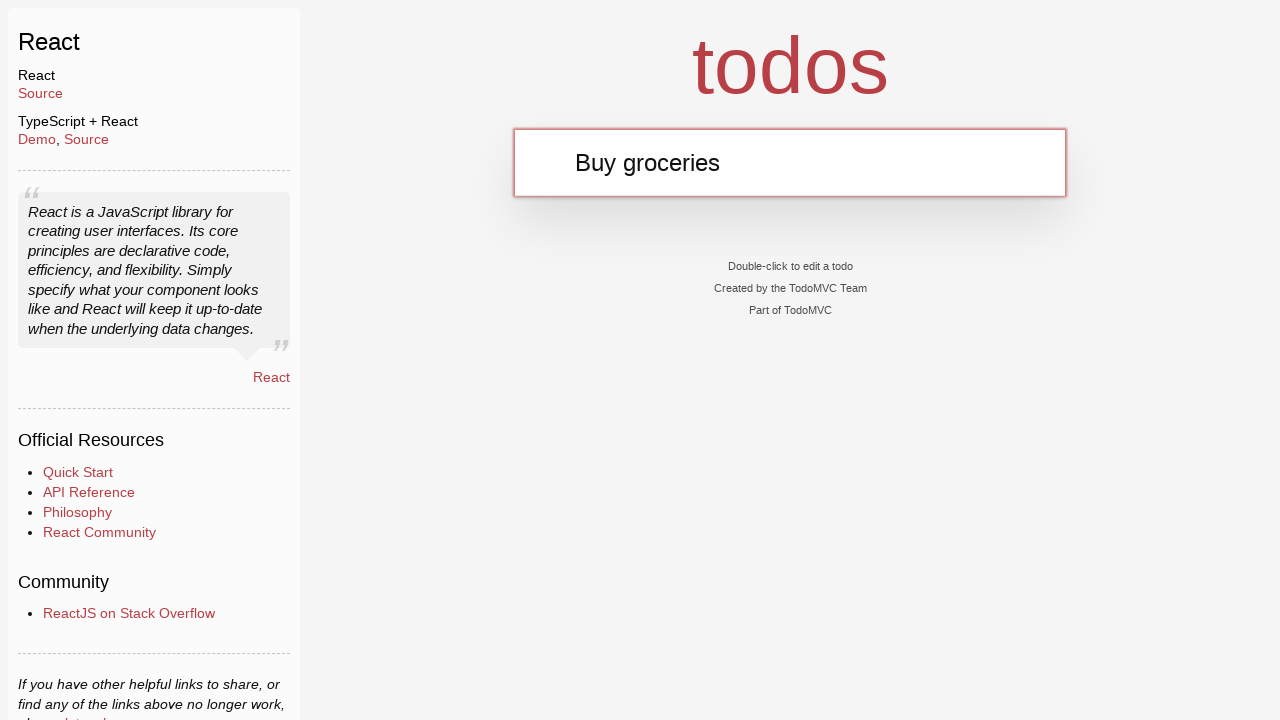

Pressed Enter to add the todo item on .new-todo
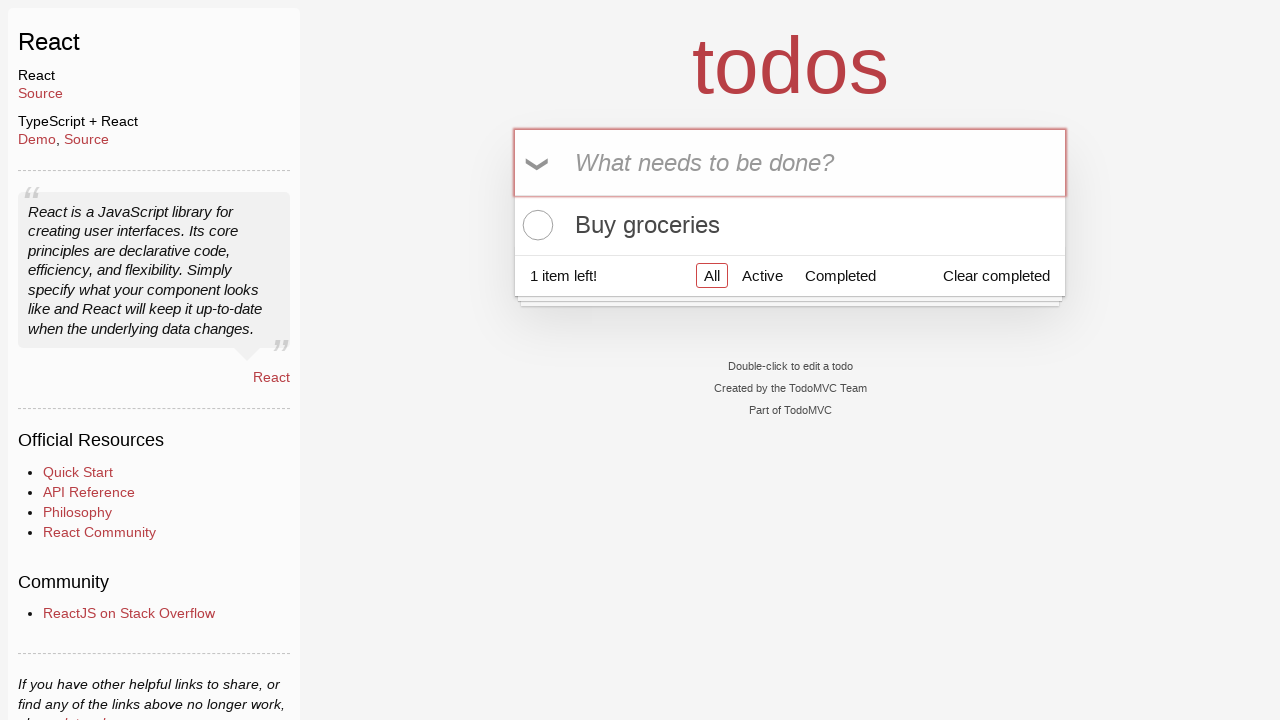

Verified that 'Buy groceries' appears in the todo list
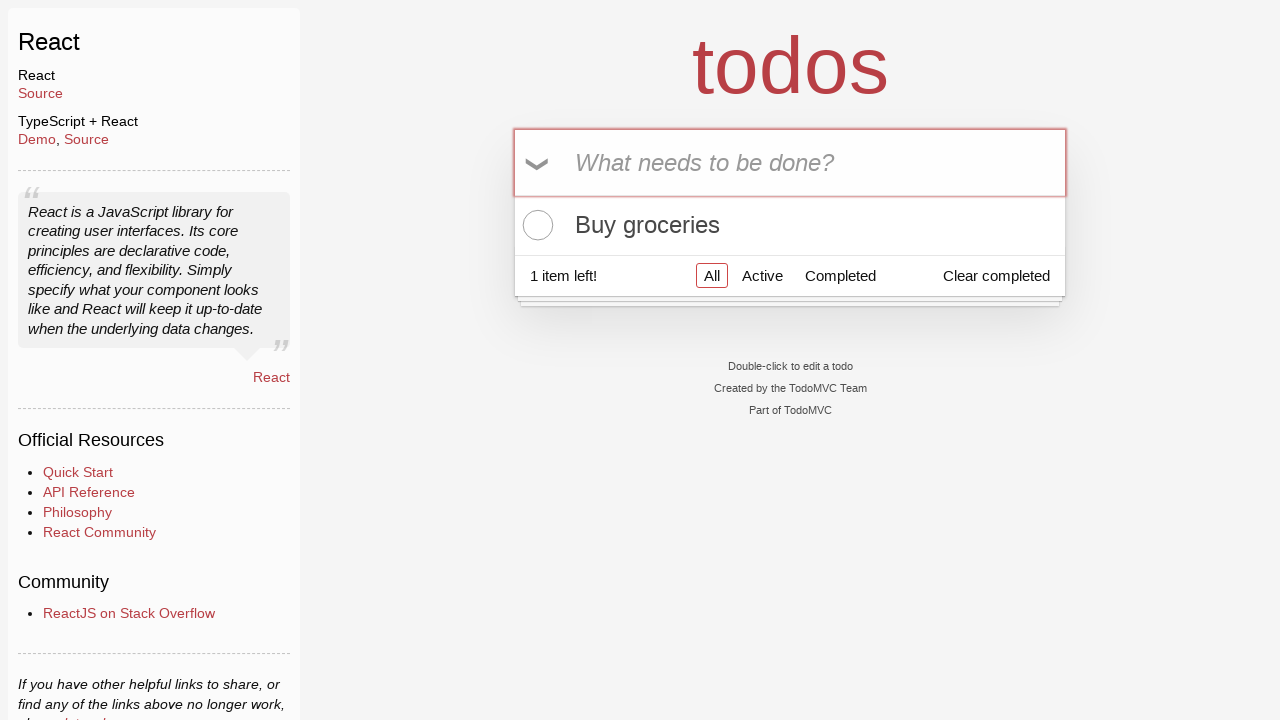

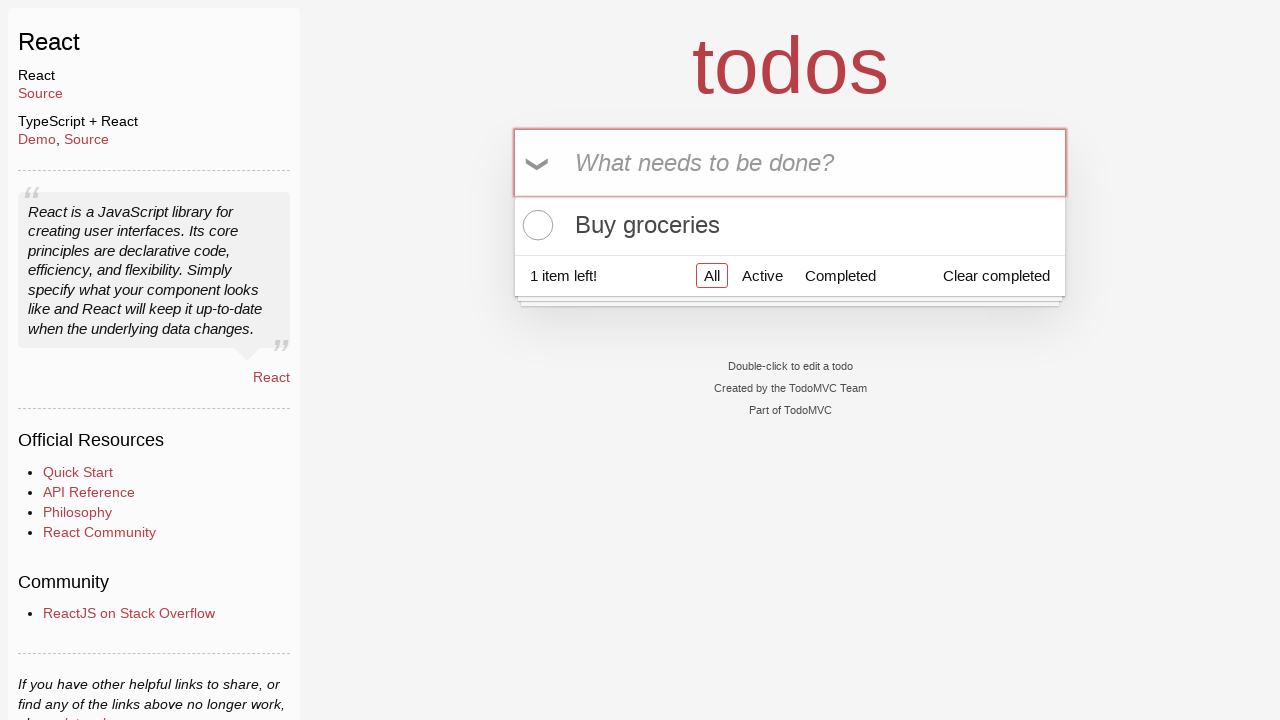